Tests iframe handling by switching to a frame and reading text content from an element inside the frame

Starting URL: https://demoqa.com/frames

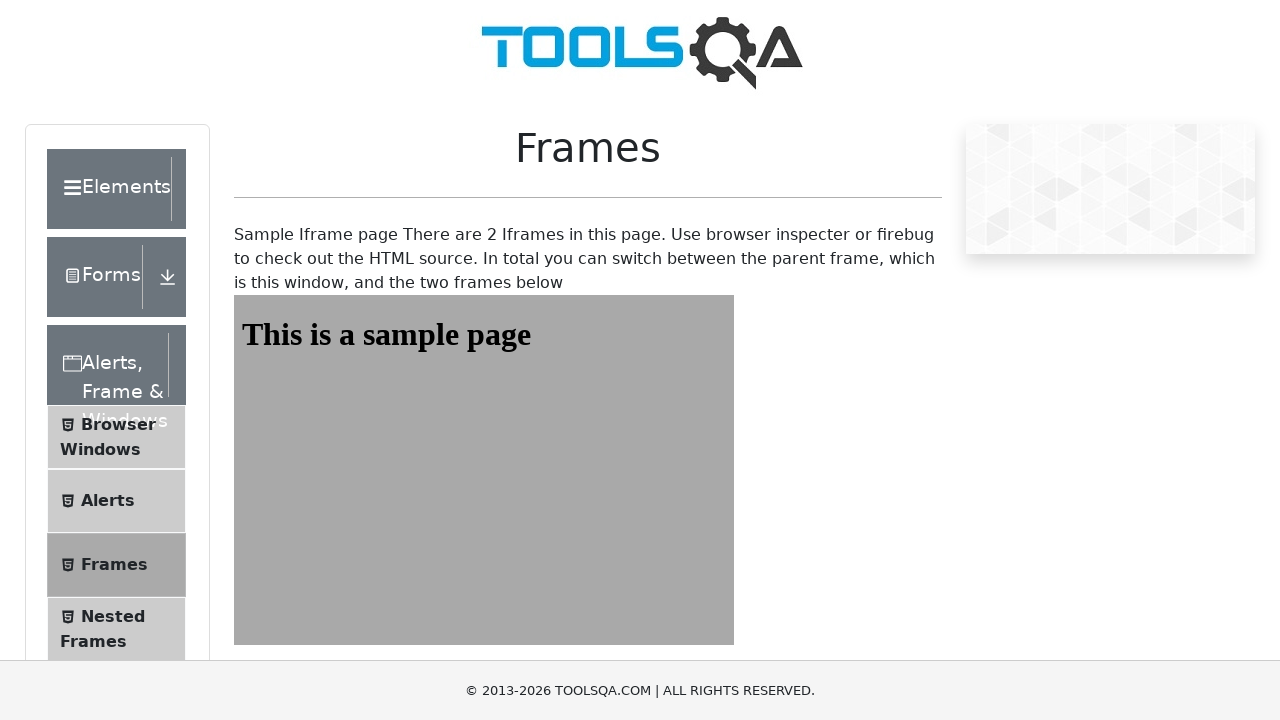

Navigated to https://demoqa.com/frames
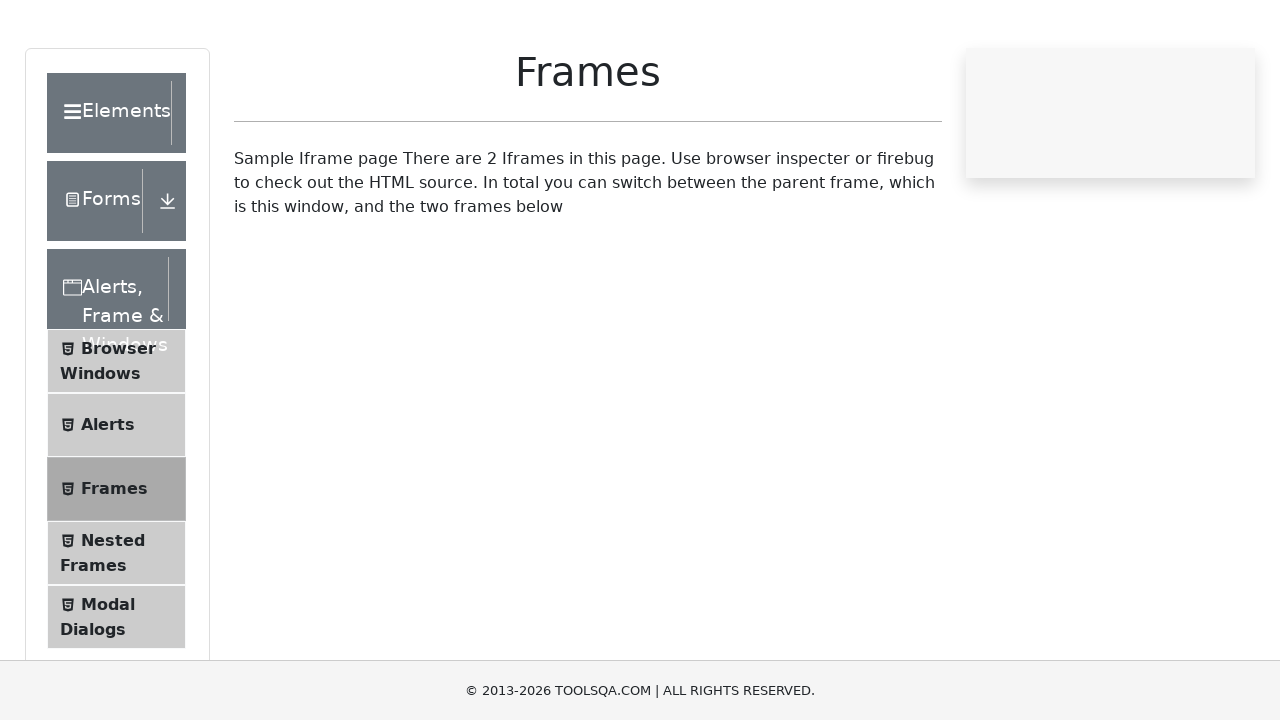

Located iframe with id 'frame1'
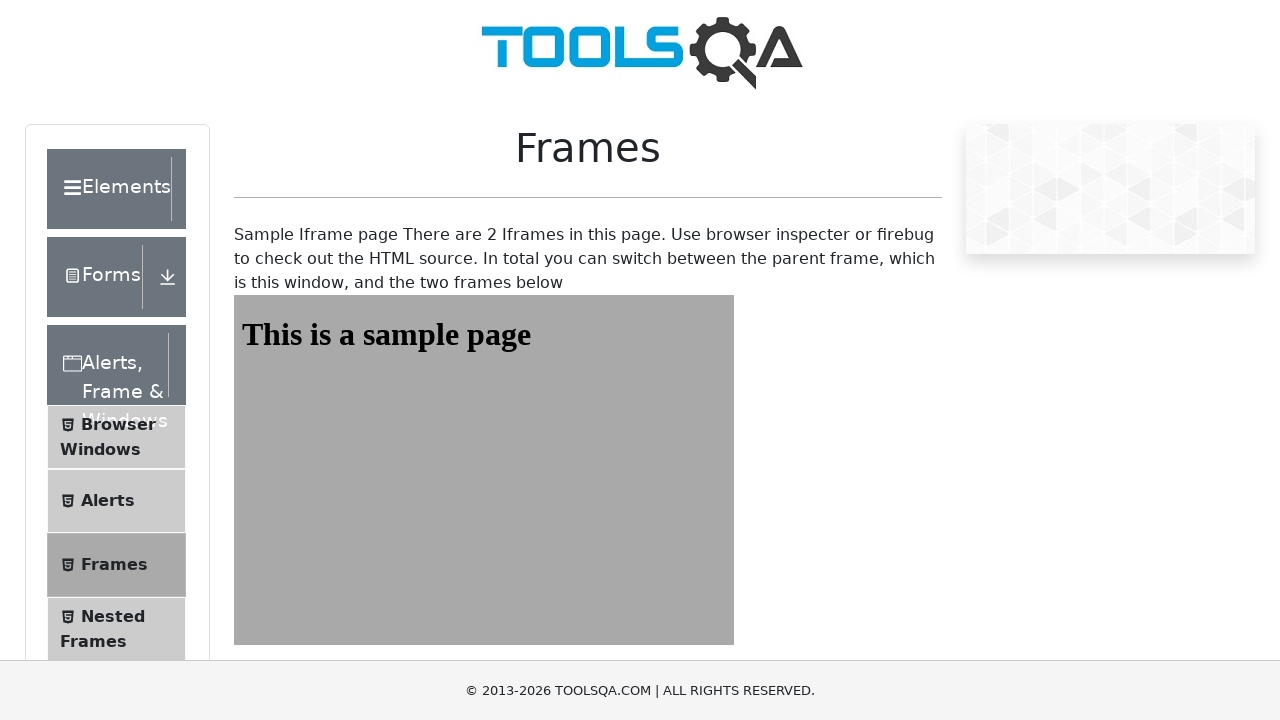

Retrieved heading text from inside iframe: 'This is a sample page'
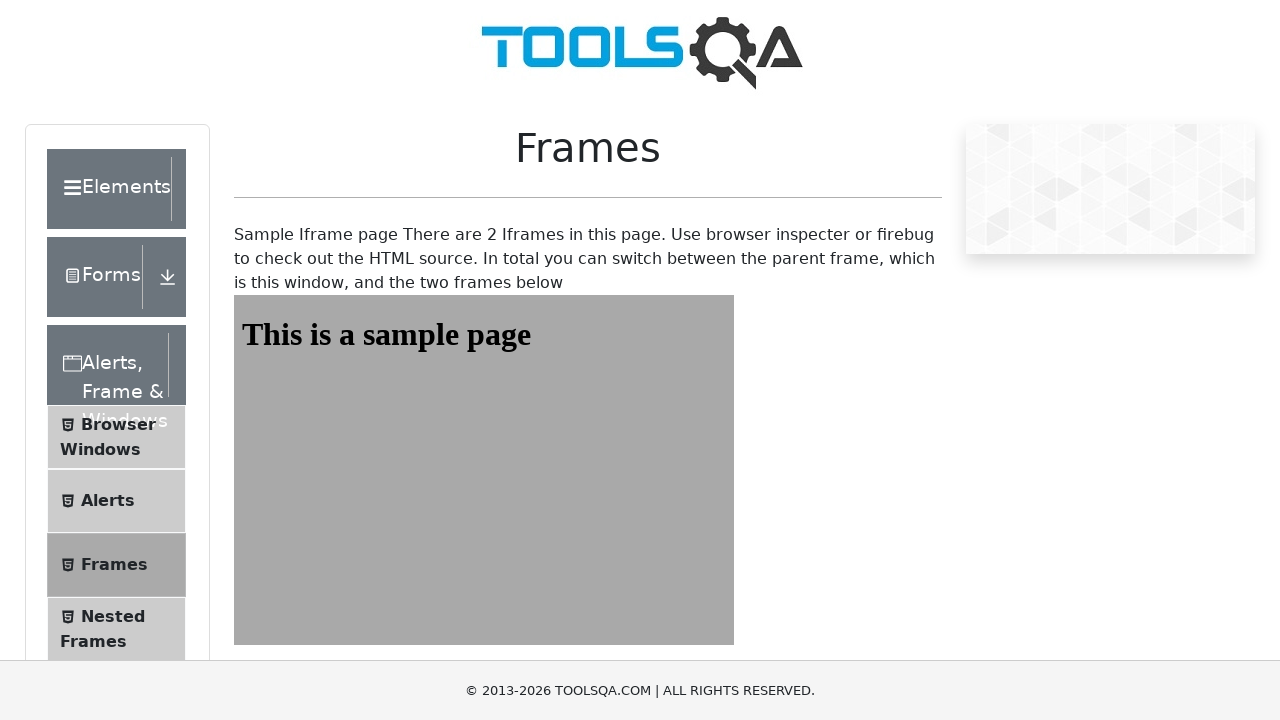

Verified that heading element is visible inside iframe
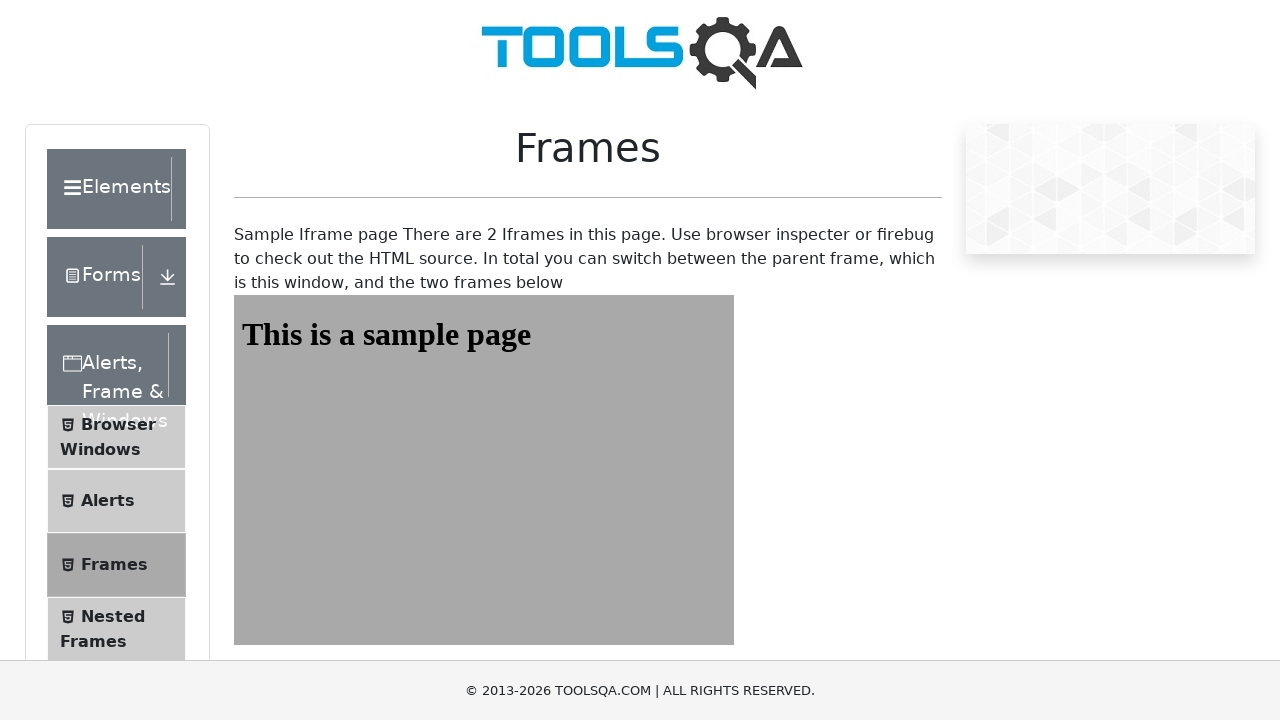

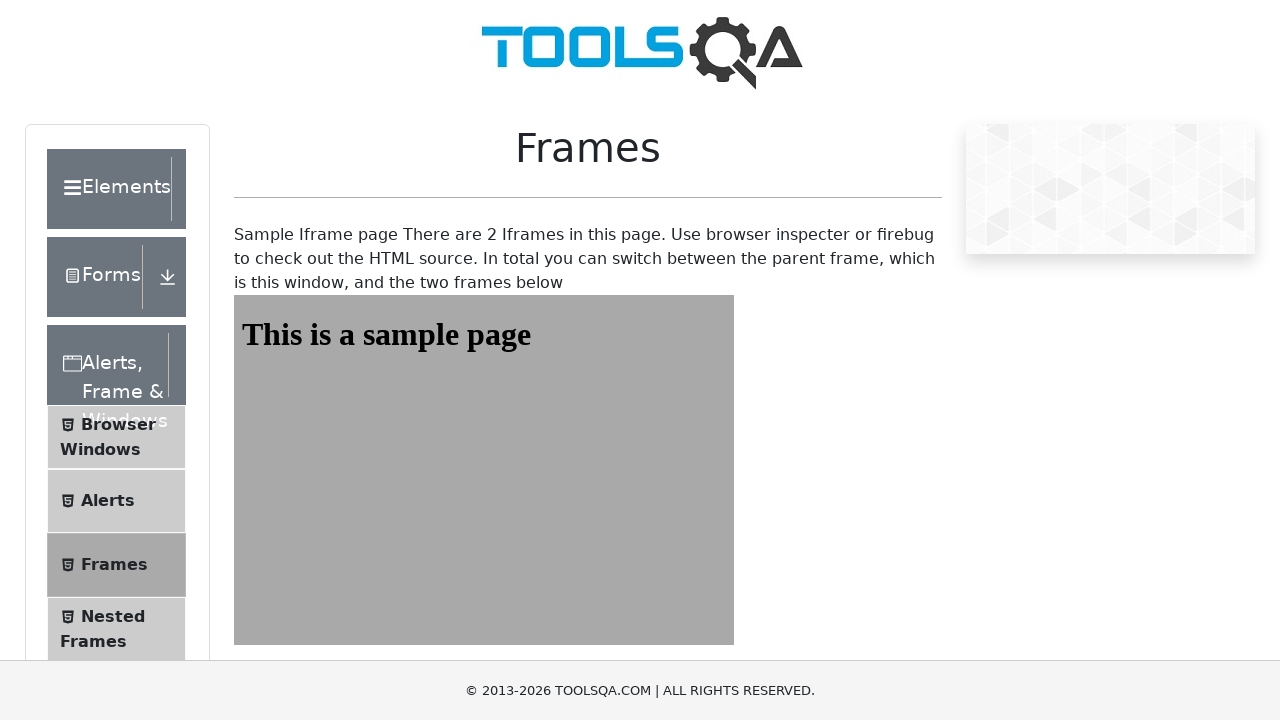